Tests multi-select dropdown functionality by selecting multiple options, verifying selections, deselecting options, and interacting with a multi-select element on Selenium's official test form page.

Starting URL: https://www.selenium.dev/selenium/web/formPage.html

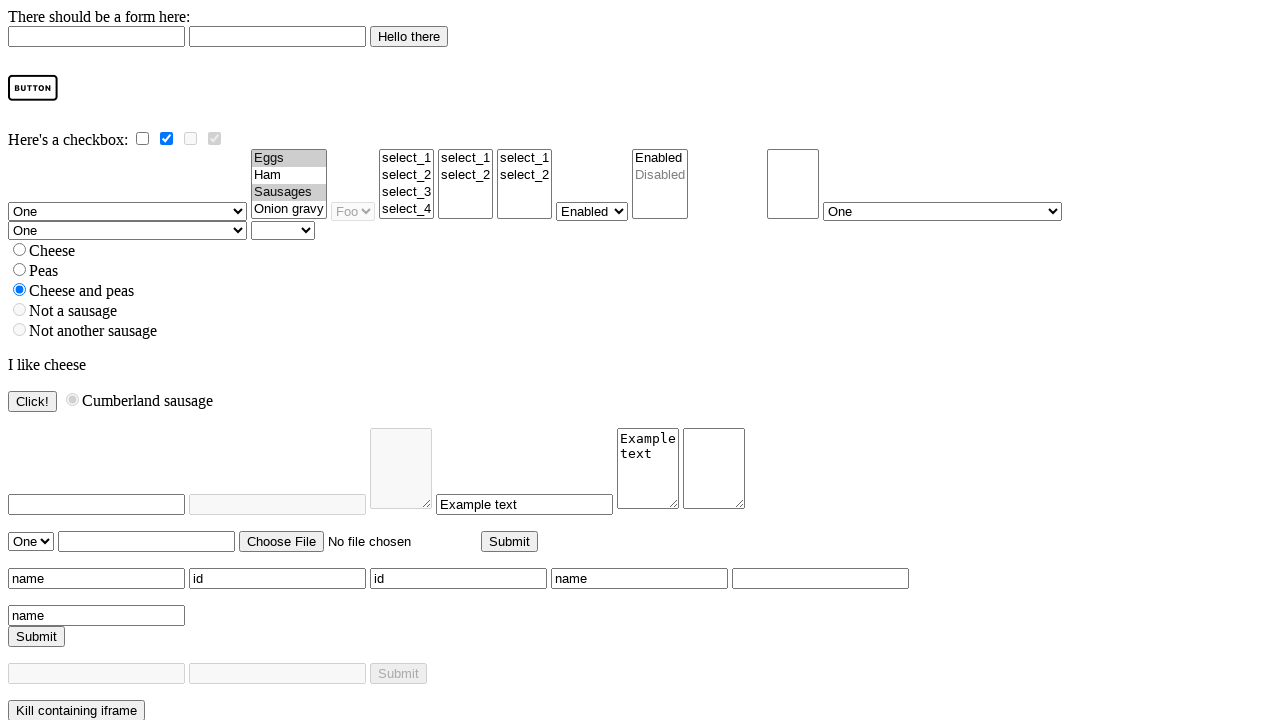

Located multi-select dropdown element
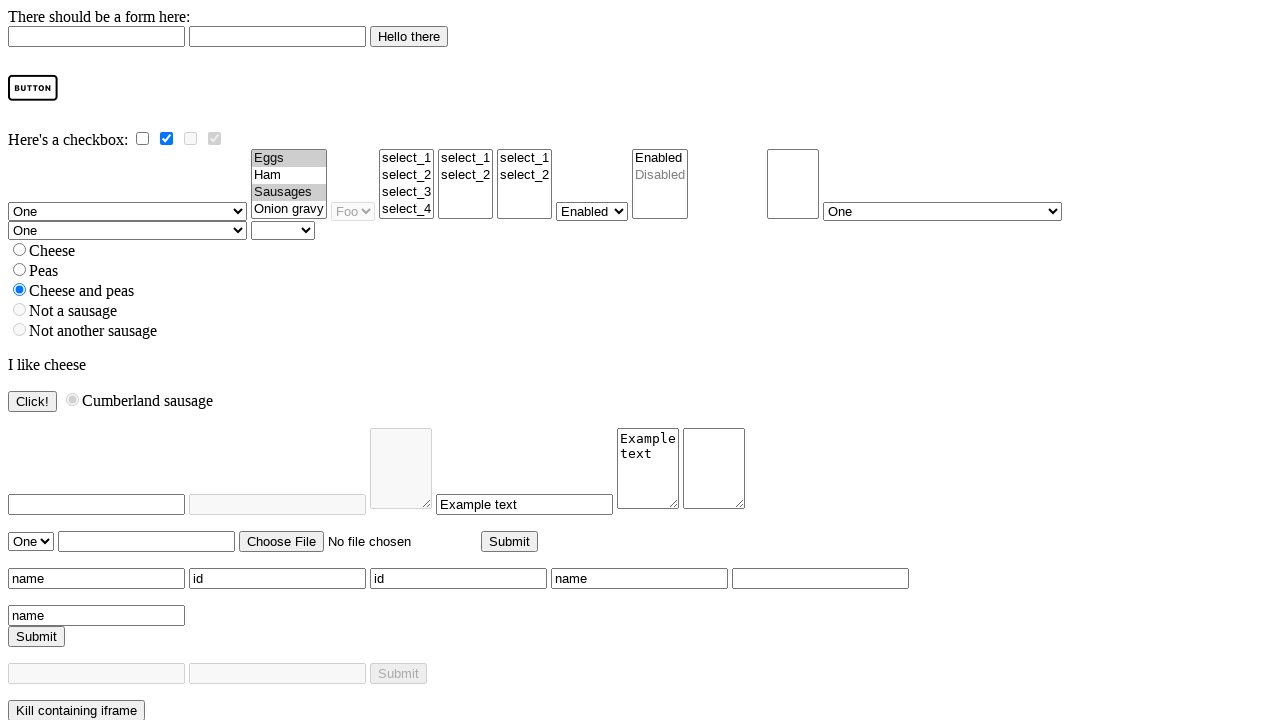

Multi-select dropdown is visible and ready
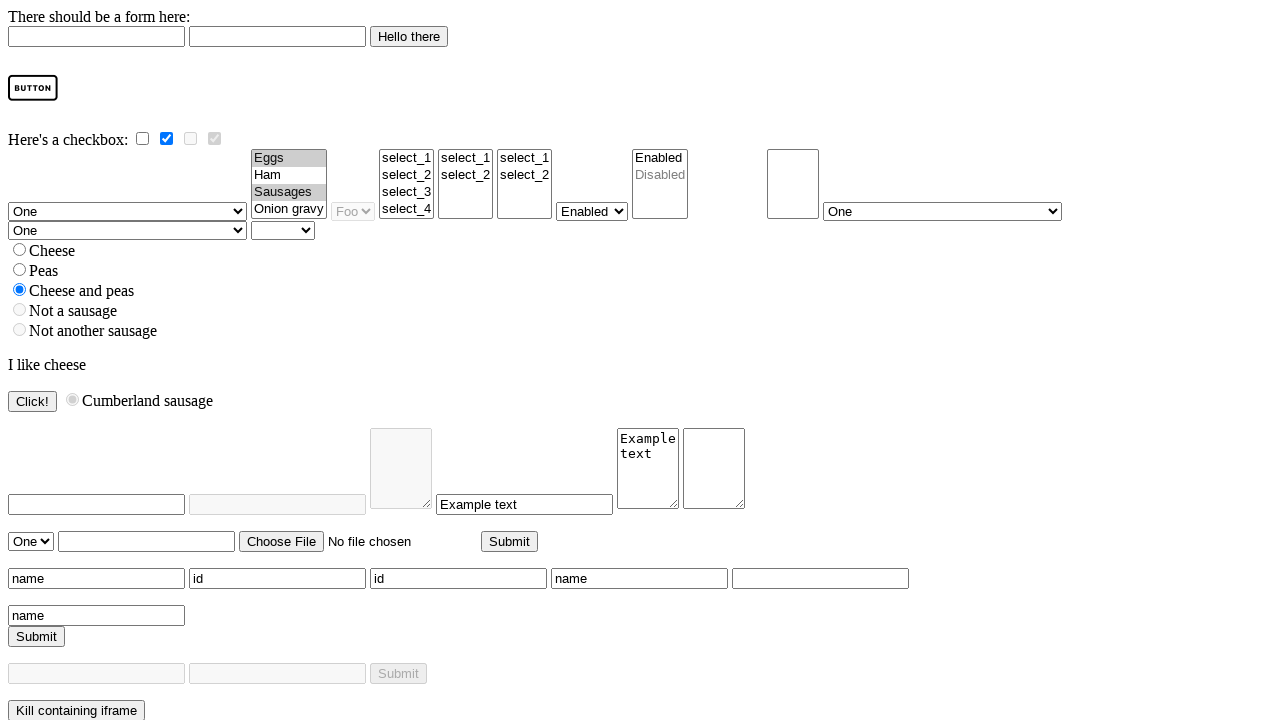

Selected 'Eggs' option from multi-select dropdown on select#multi
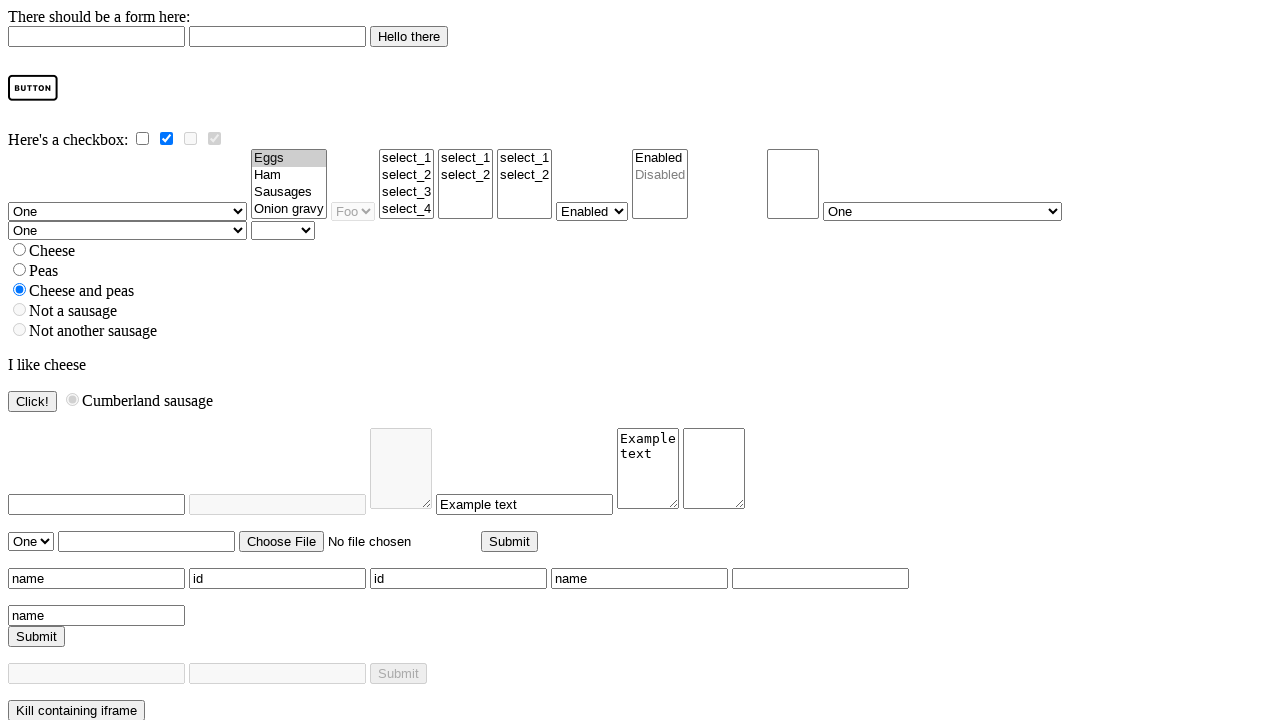

Selected 'Onion gravy' option from multi-select dropdown on select#multi
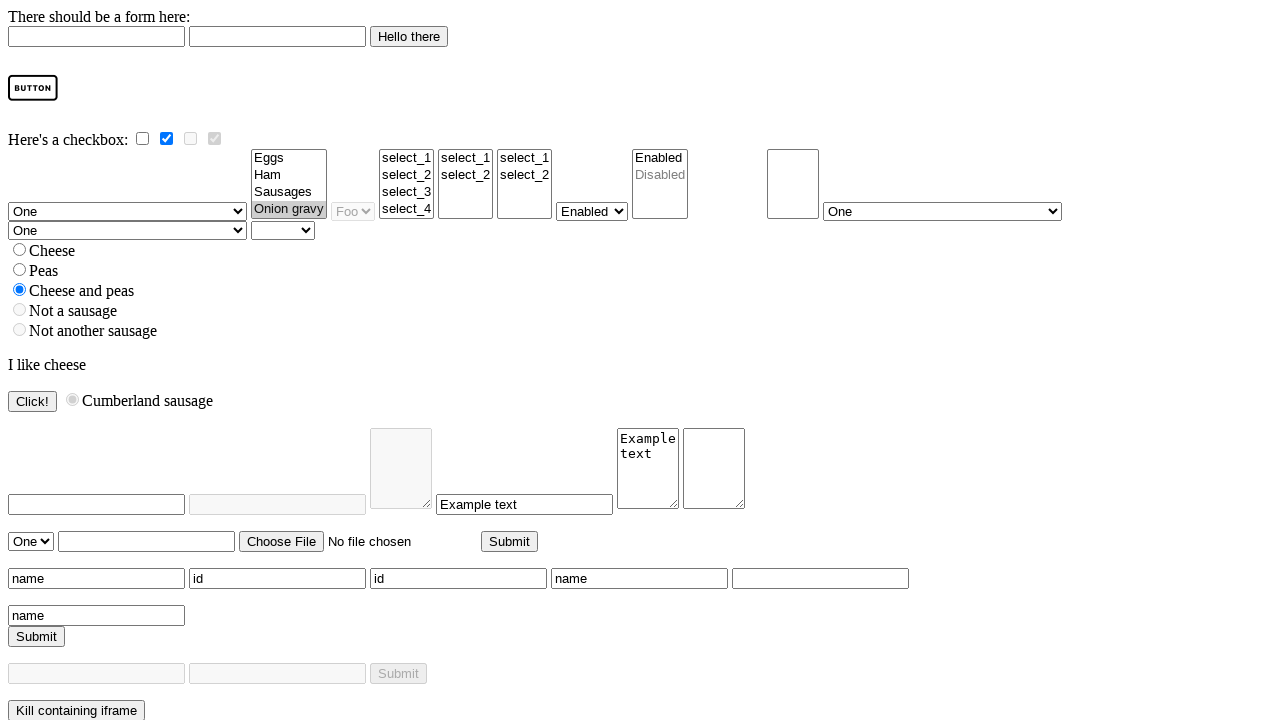

Selected multiple options: 'Eggs' and 'Onion gravy' on select#multi
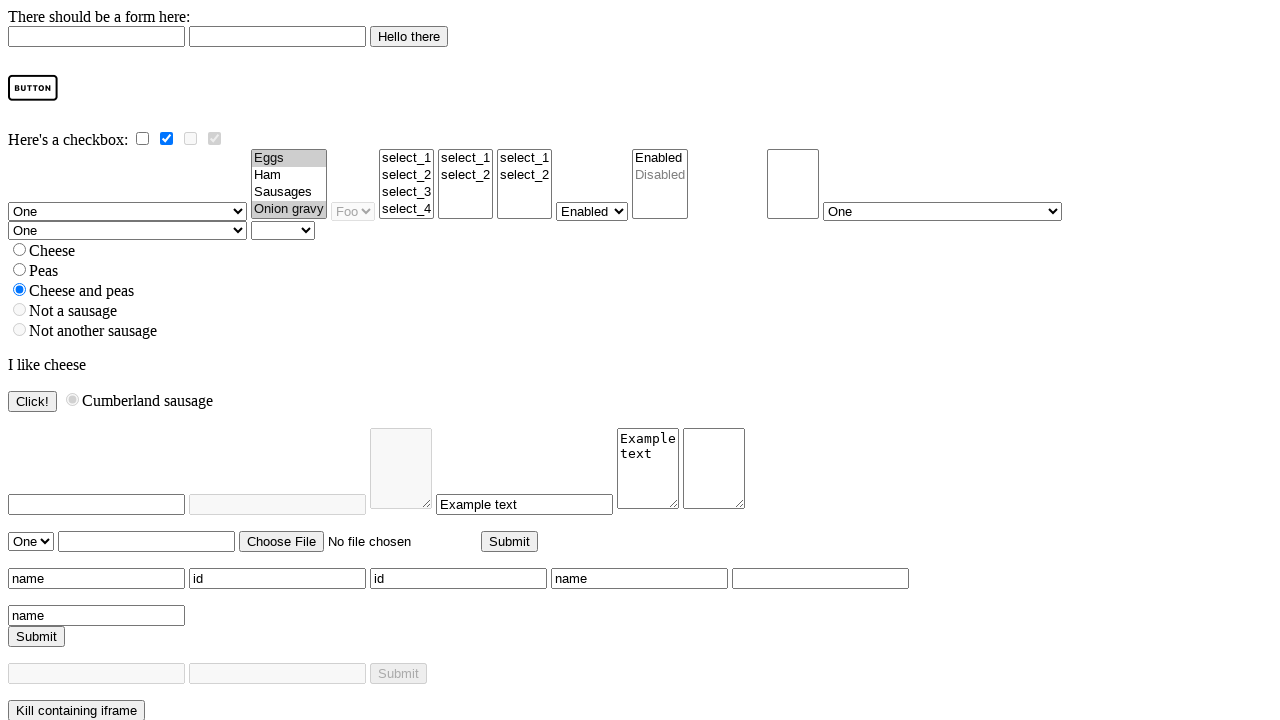

Deselected 'Onion gravy' - only 'Eggs' remains selected on select#multi
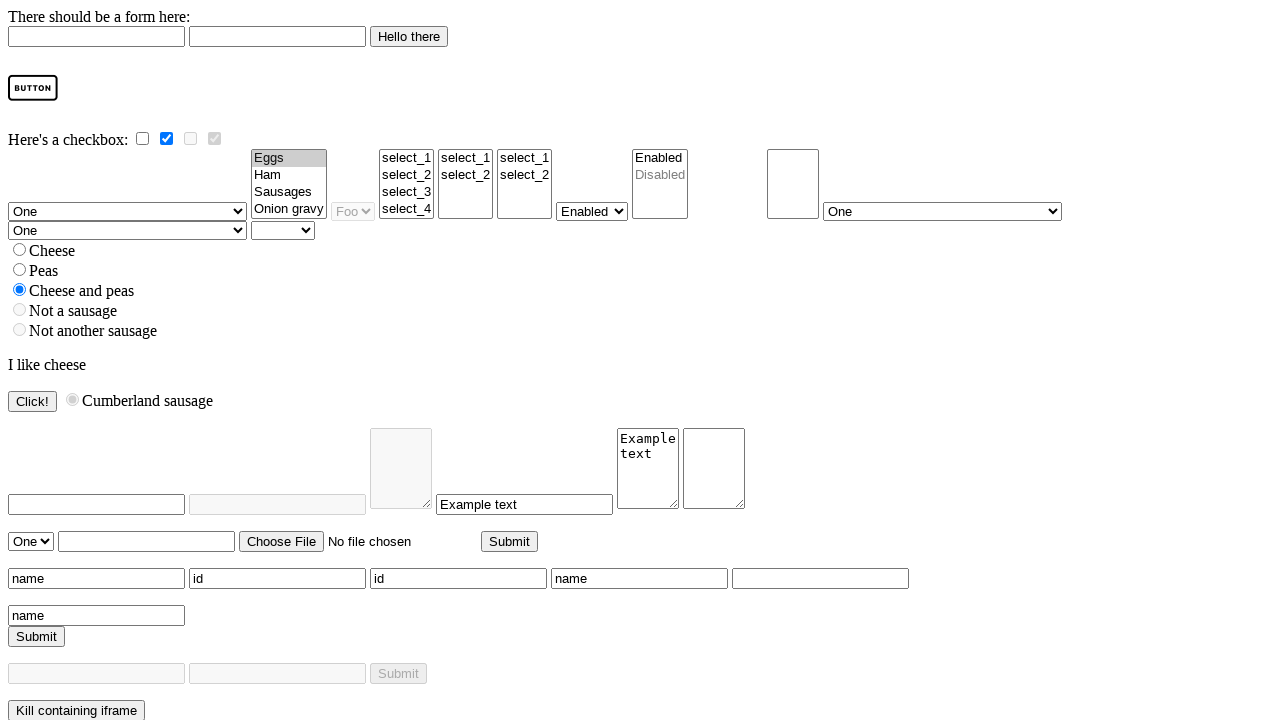

Selected all options: 'Eggs', 'Ham', 'Onion gravy', and 'Sausages' on select#multi
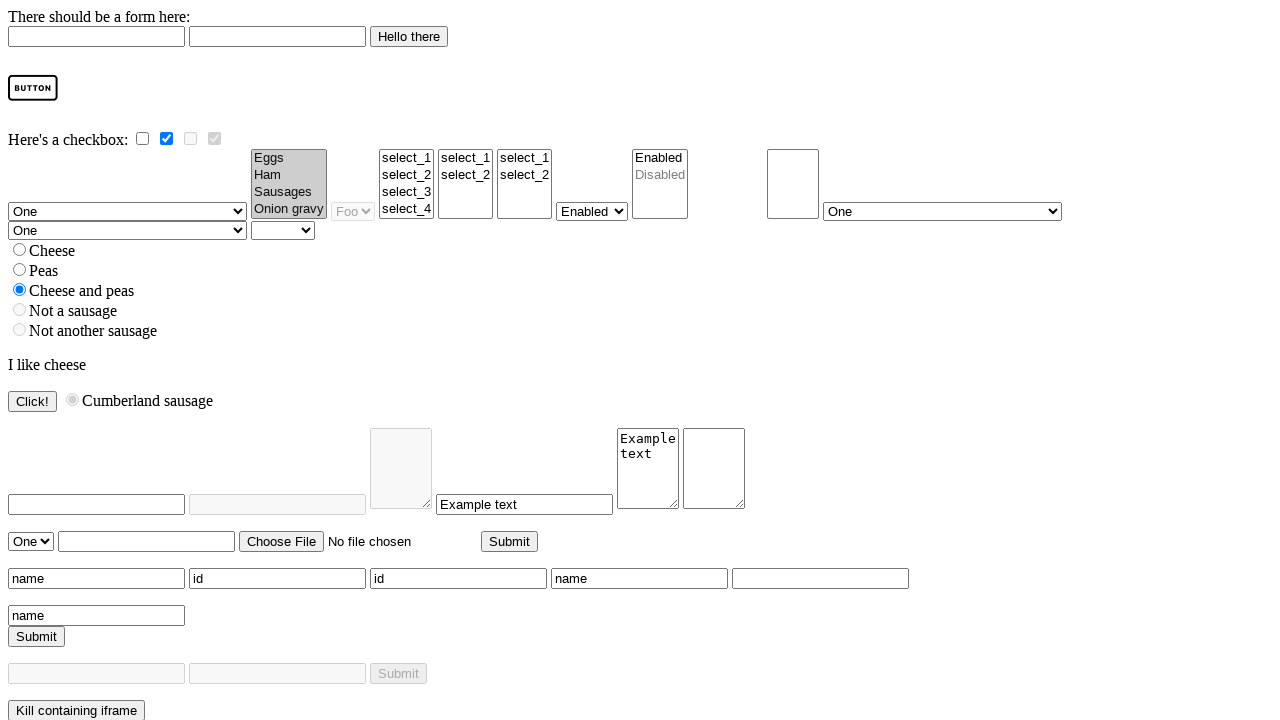

Verified multi-select dropdown is present and interactive
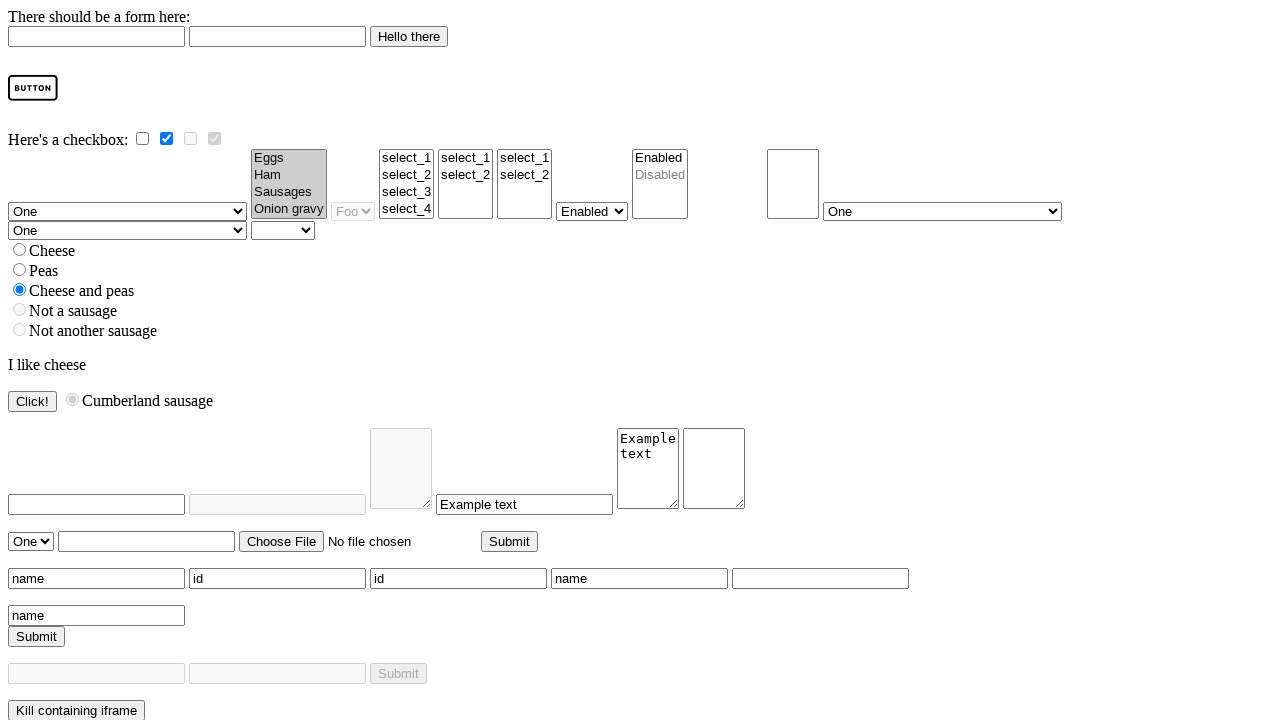

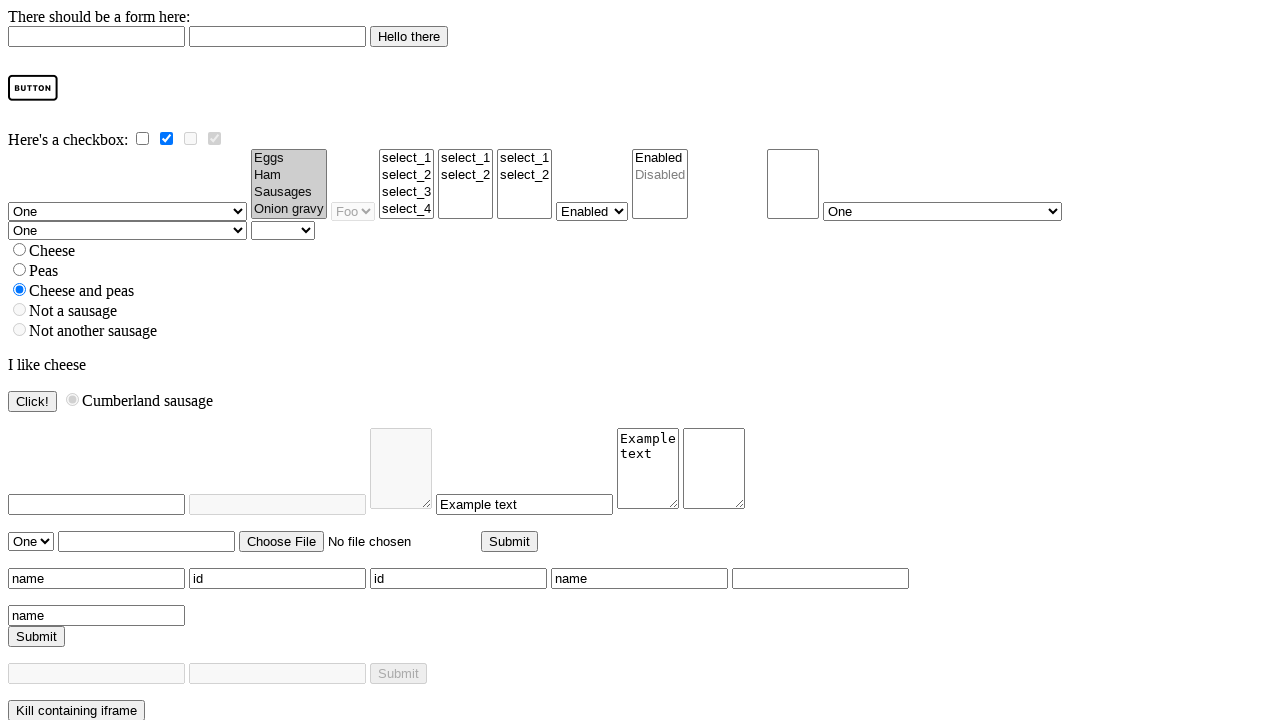